Tests context menu functionality by right-clicking on a designated area

Starting URL: https://the-internet.herokuapp.com/

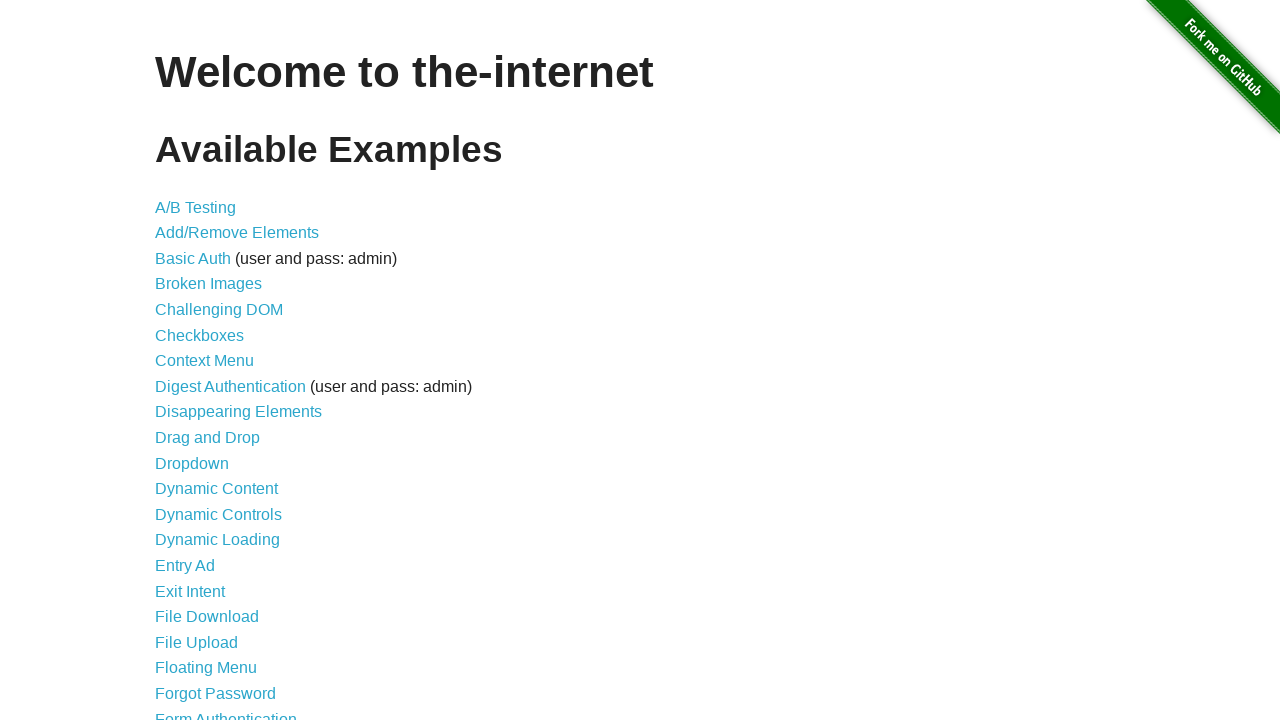

Clicked on Context Menu link at (204, 361) on xpath=//a[text()='Context Menu']
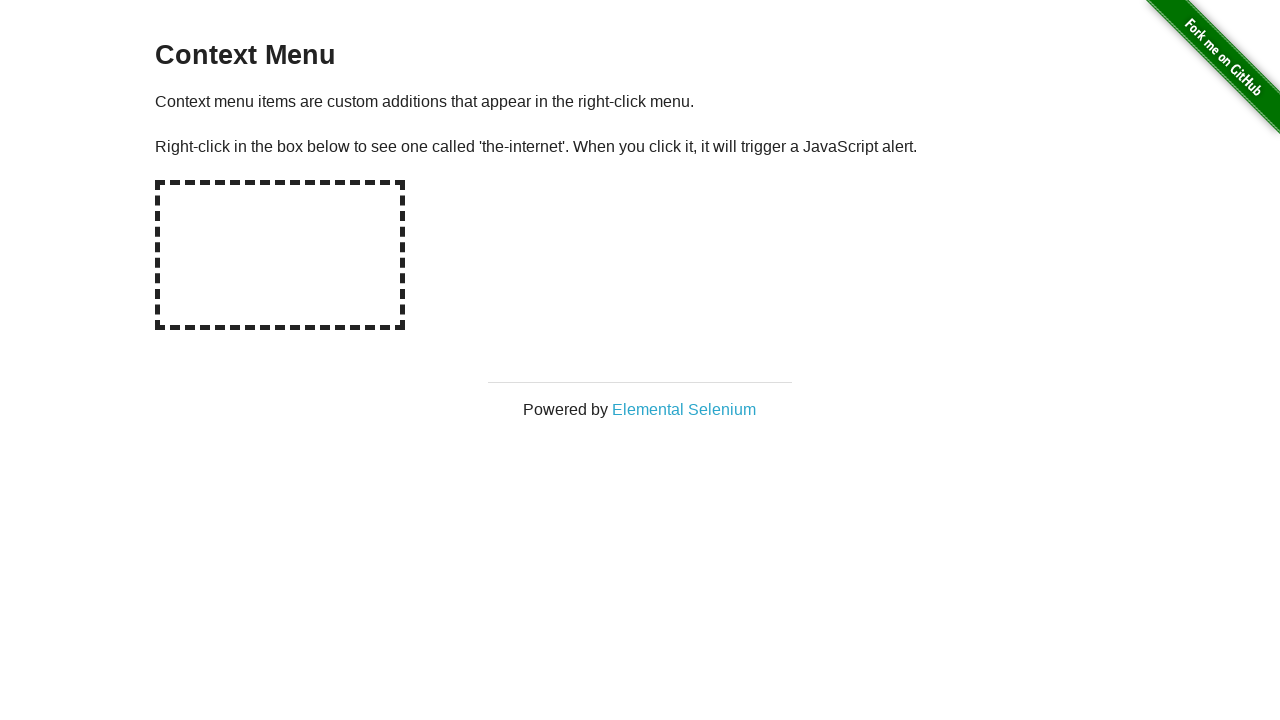

Right-clicked on the hot spot element to trigger context menu at (280, 255) on #hot-spot
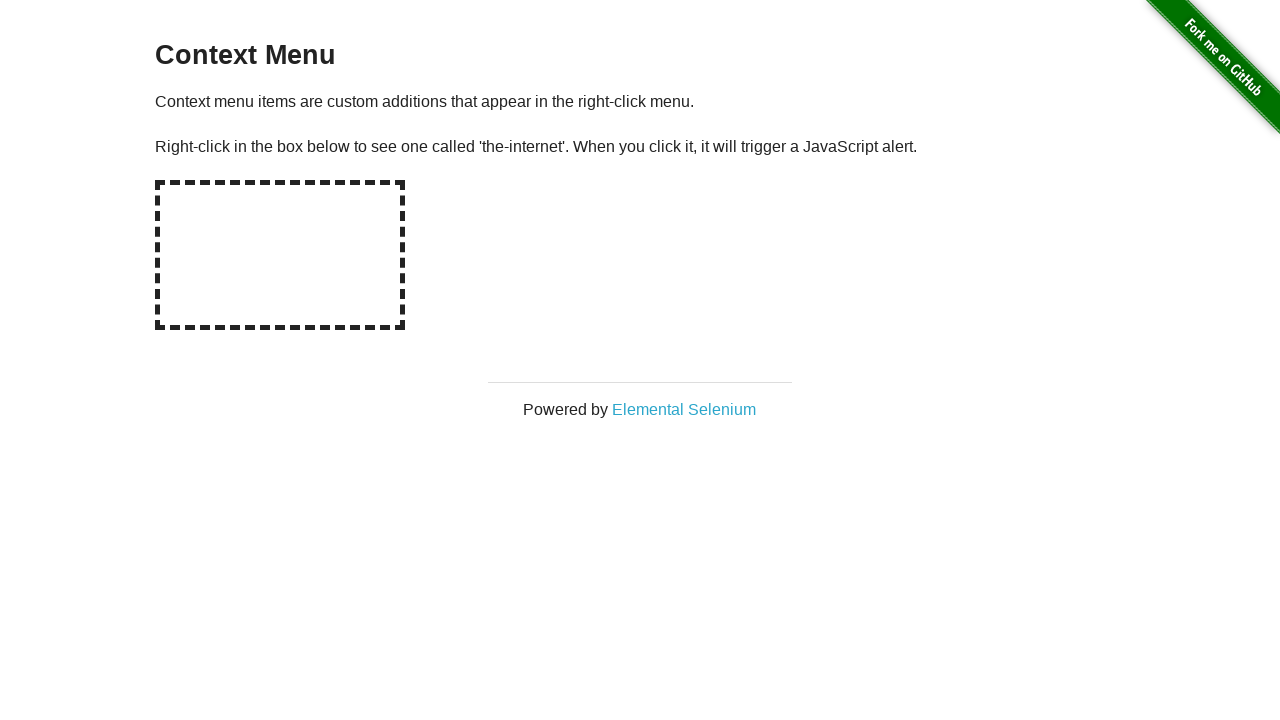

Waited for alert dialog to appear
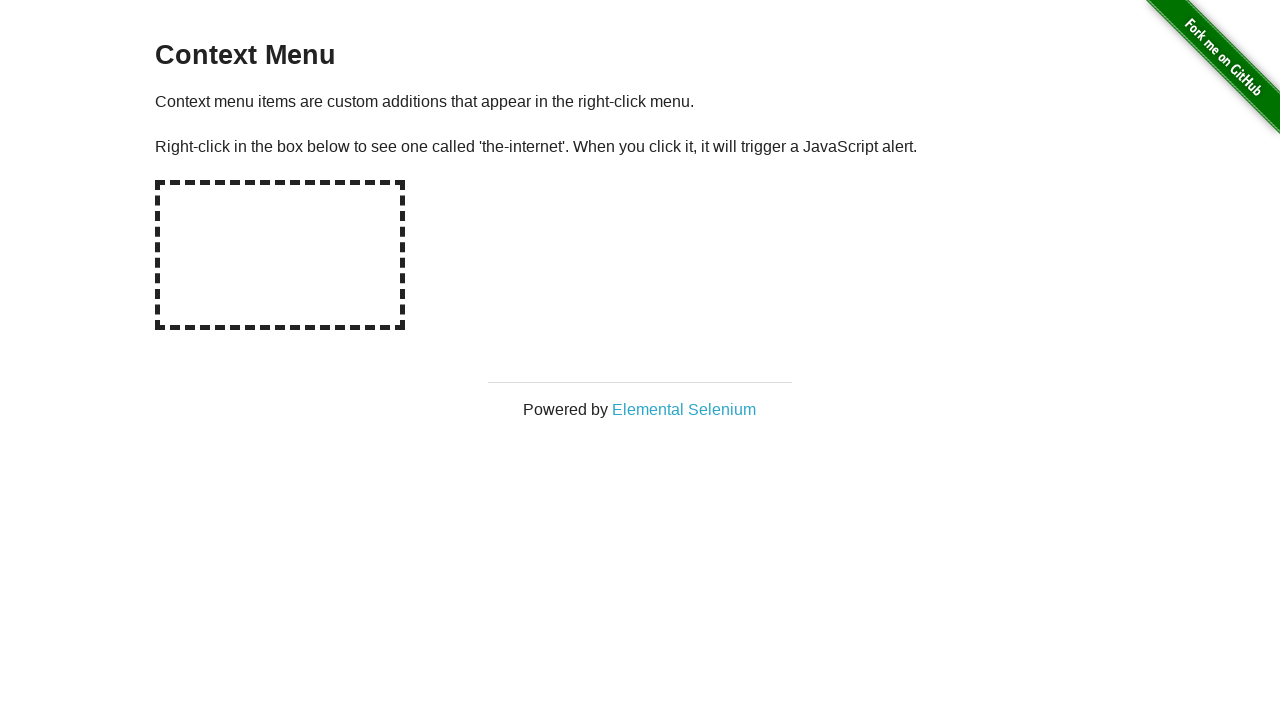

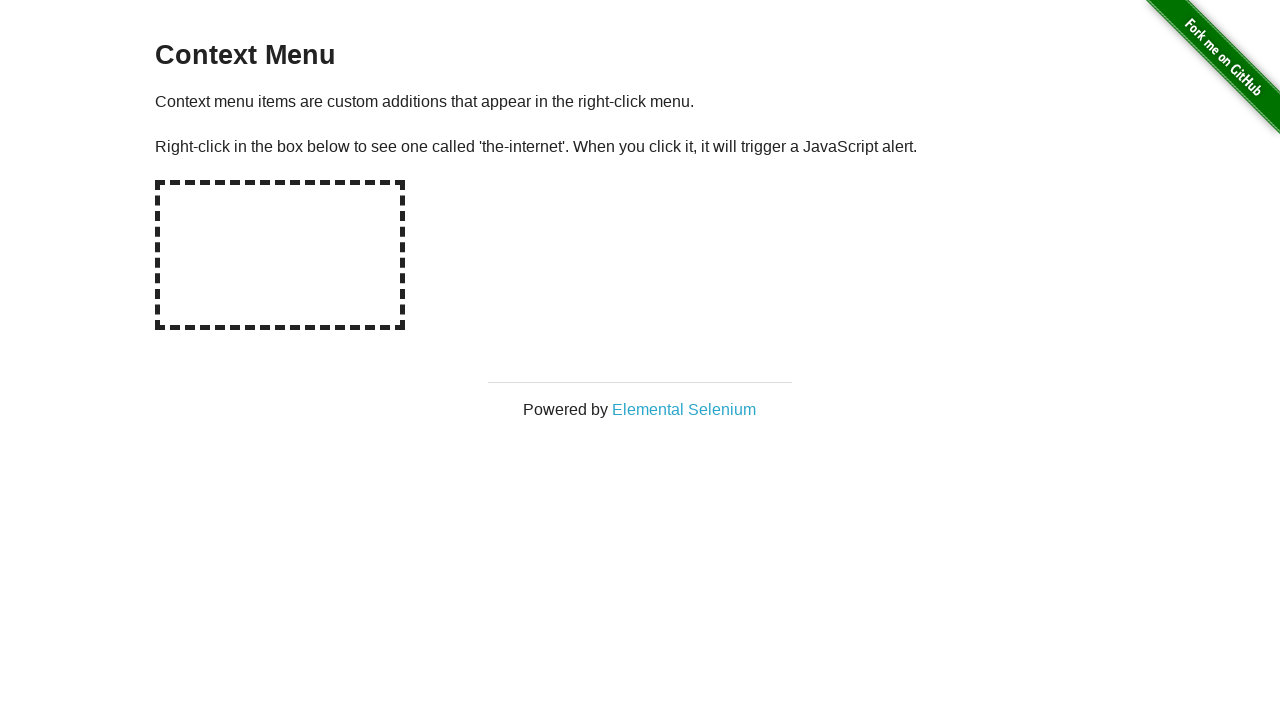